Tests dropdown functionality by navigating to the dropdown page and selecting an option from the dropdown menu by index

Starting URL: https://the-internet.herokuapp.com/

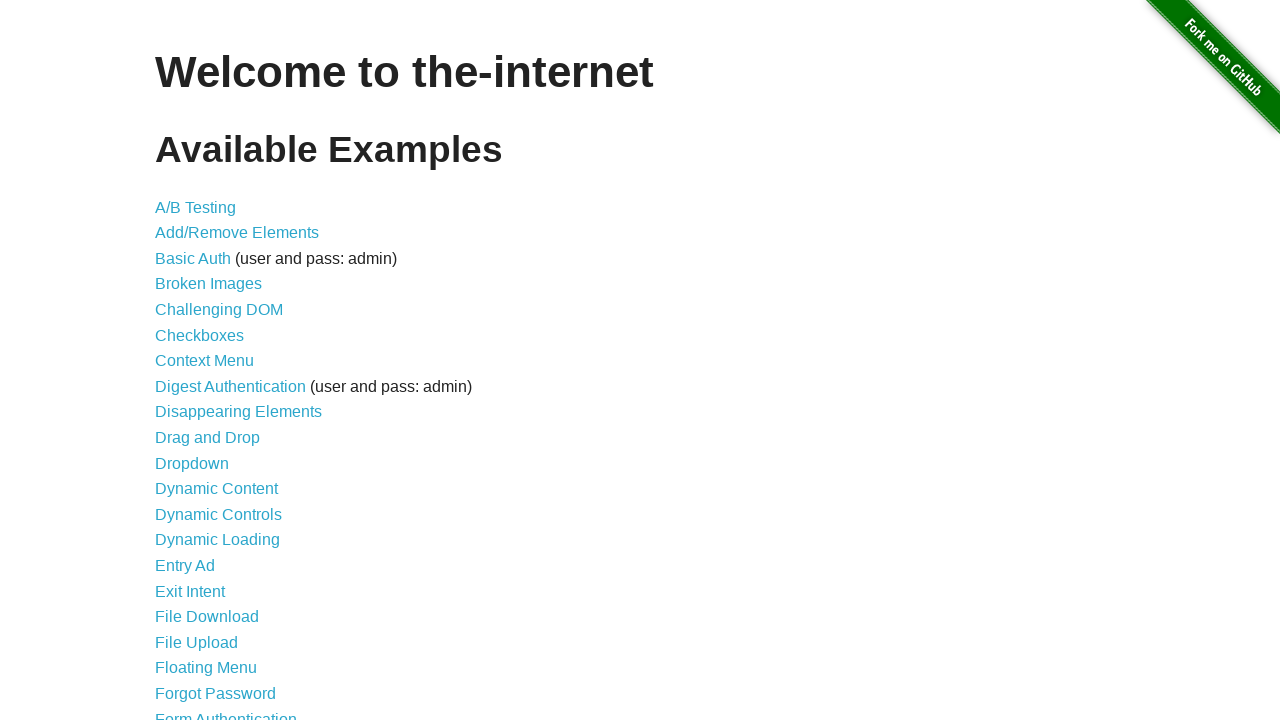

Clicked on the Dropdown link at (192, 463) on a[href='/dropdown']
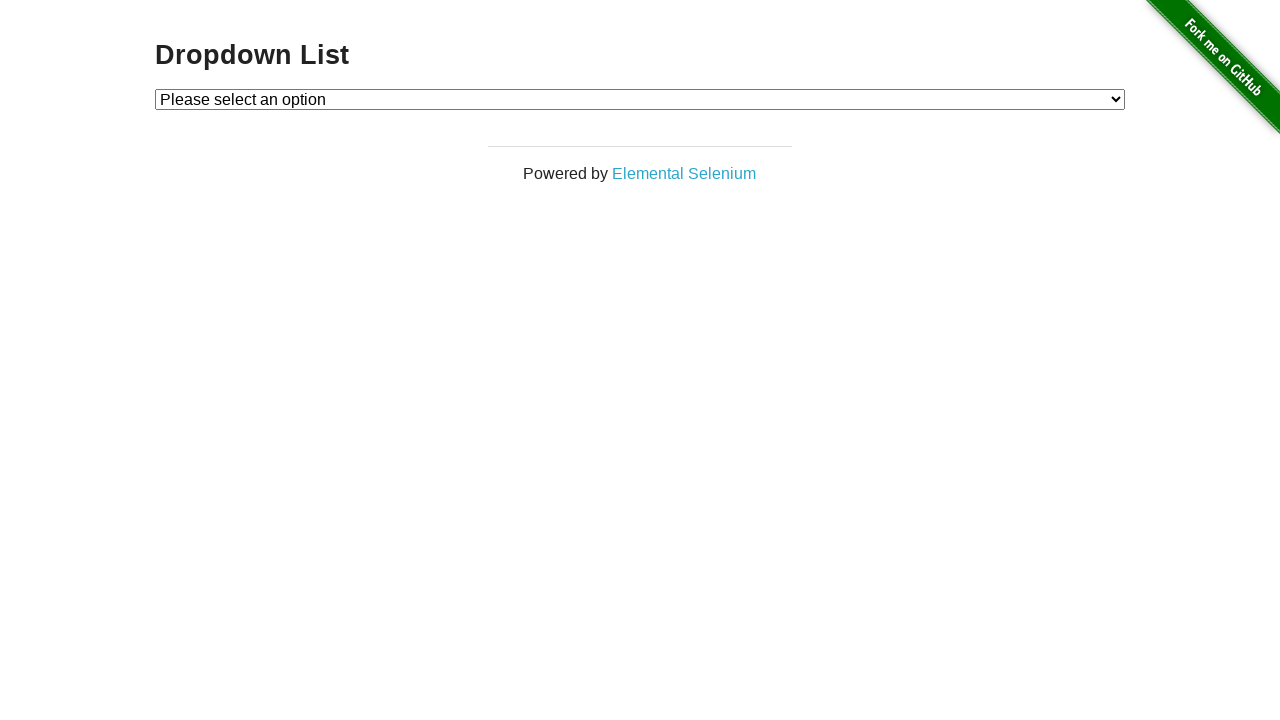

Dropdown page loaded and #dropdown selector is visible
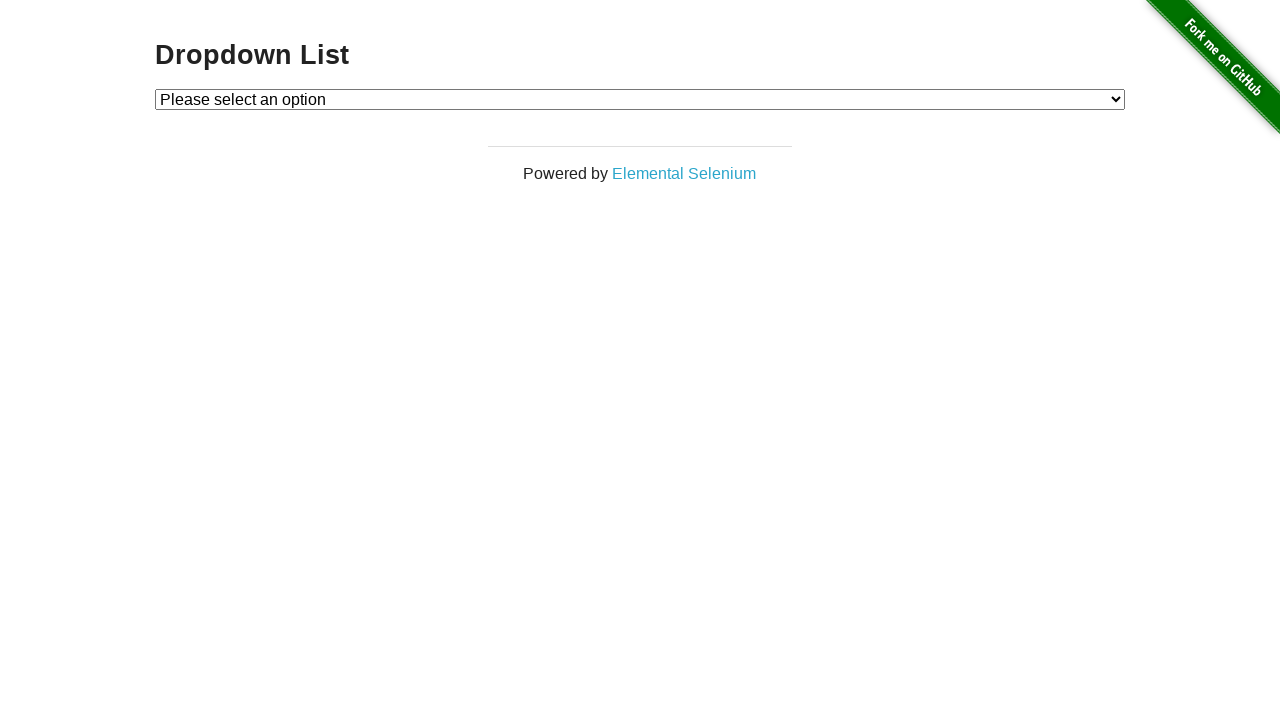

Selected option by index 1 from the dropdown menu on #dropdown
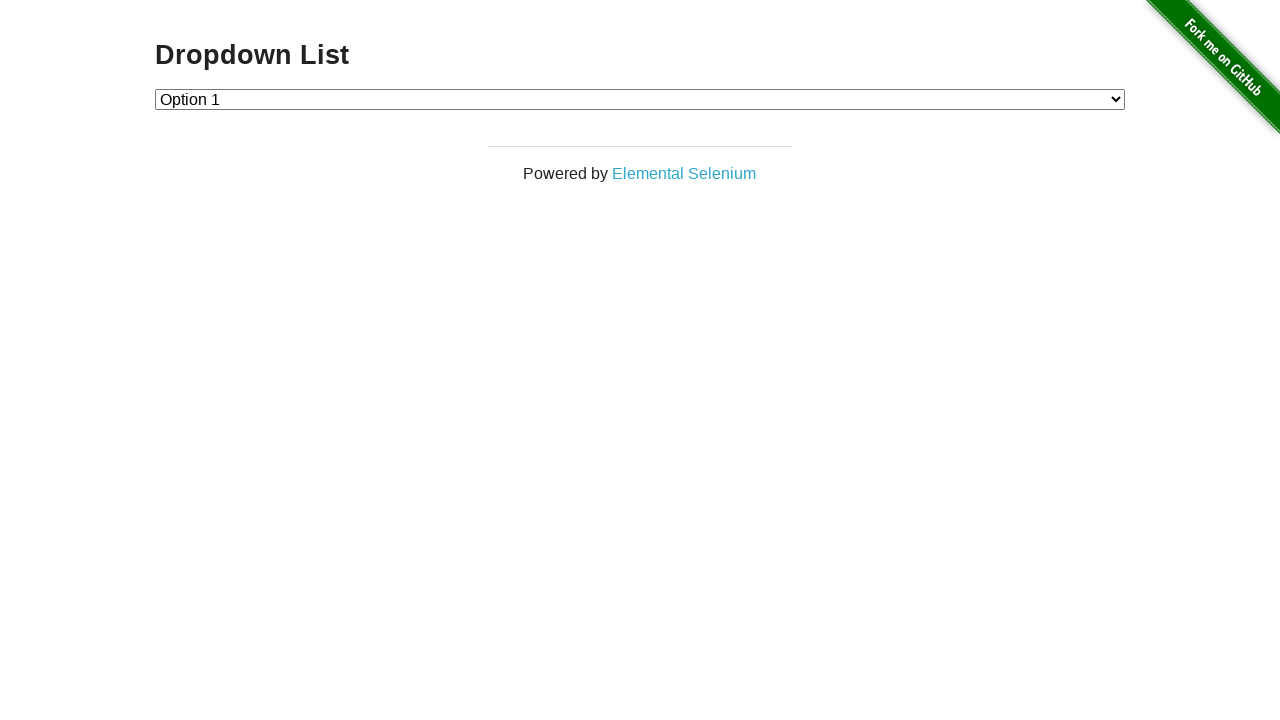

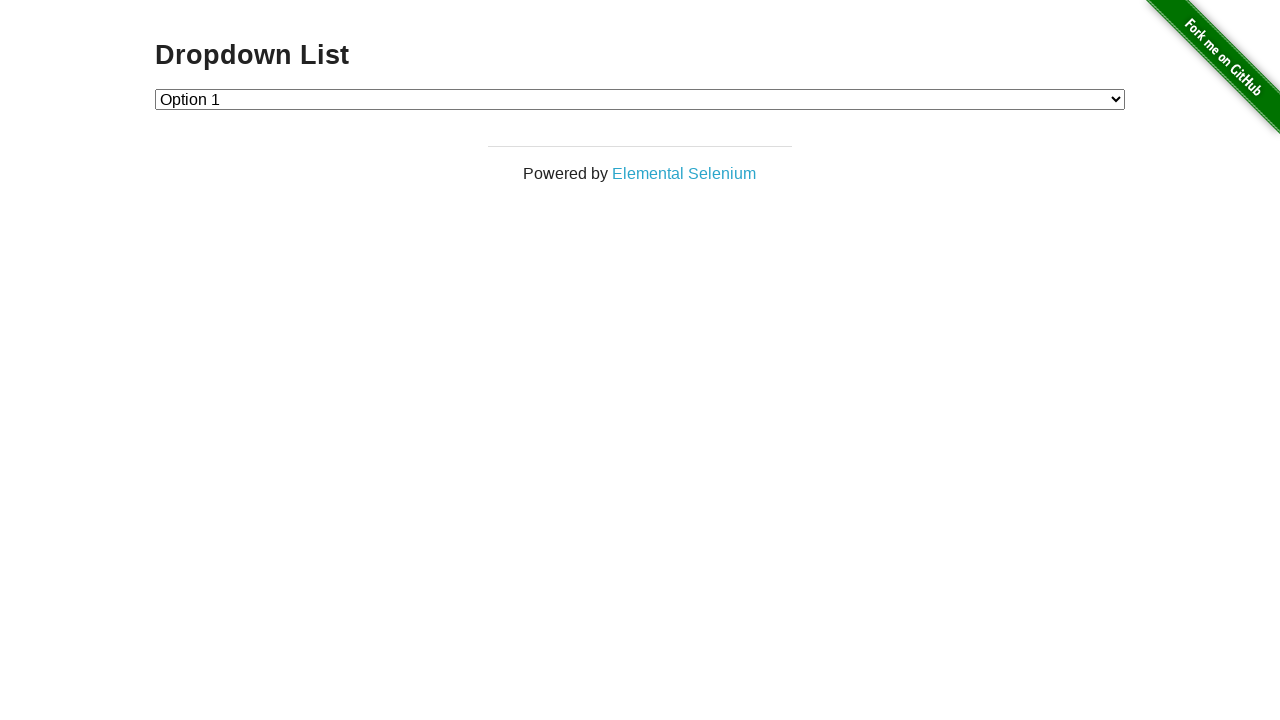